Tests drag and drop functionality on jQueryUI demo page by dragging an element and dropping it onto a target element within an iframe

Starting URL: https://jqueryui.com/droppable/

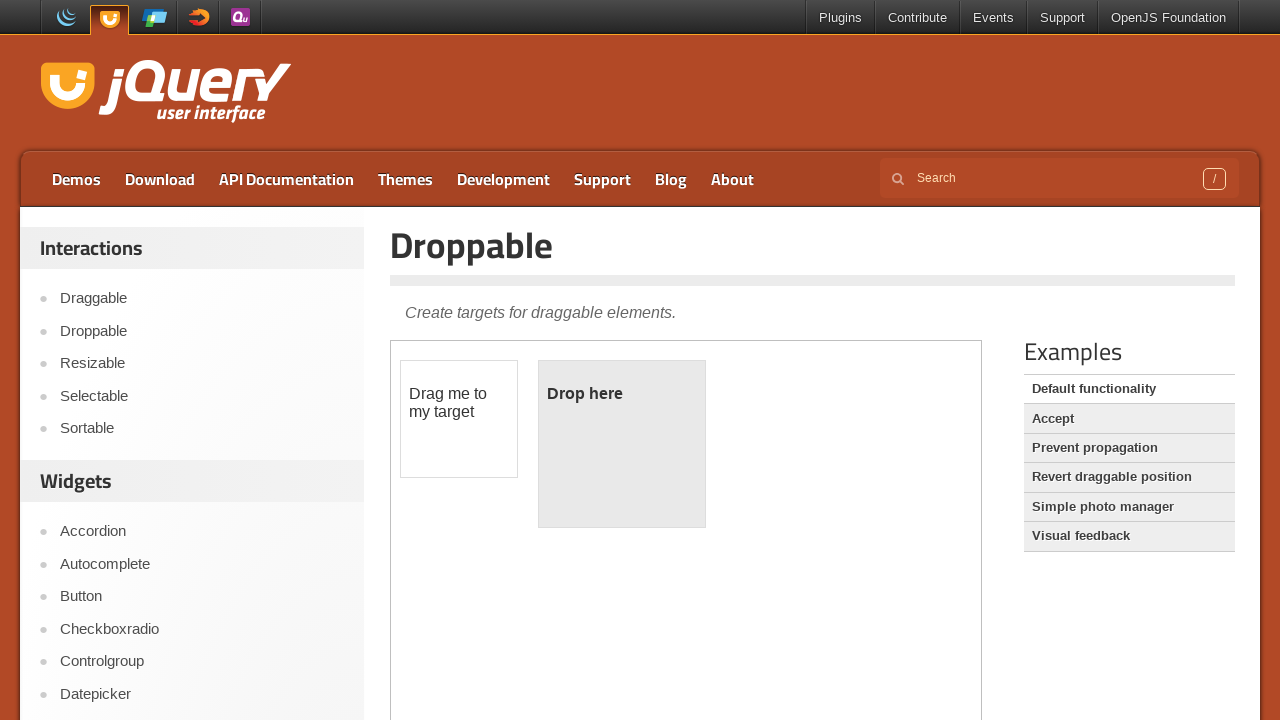

Navigated to jQueryUI droppable demo page
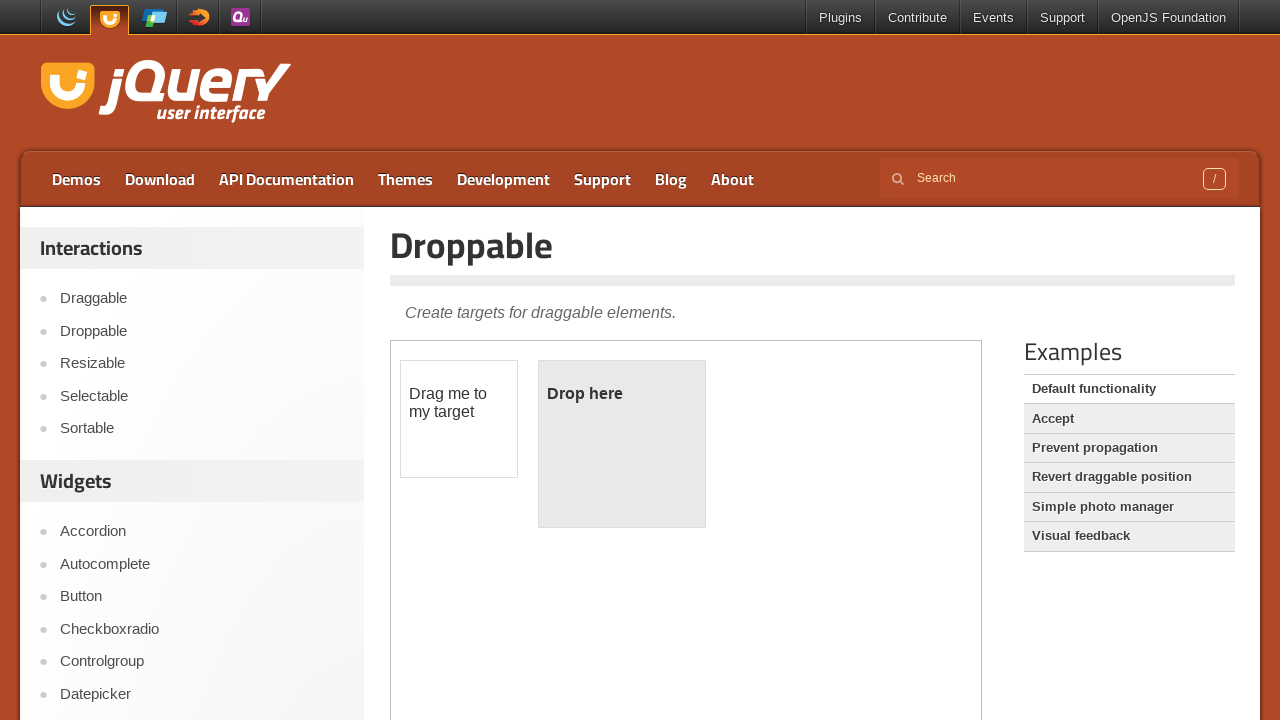

Located demo iframe
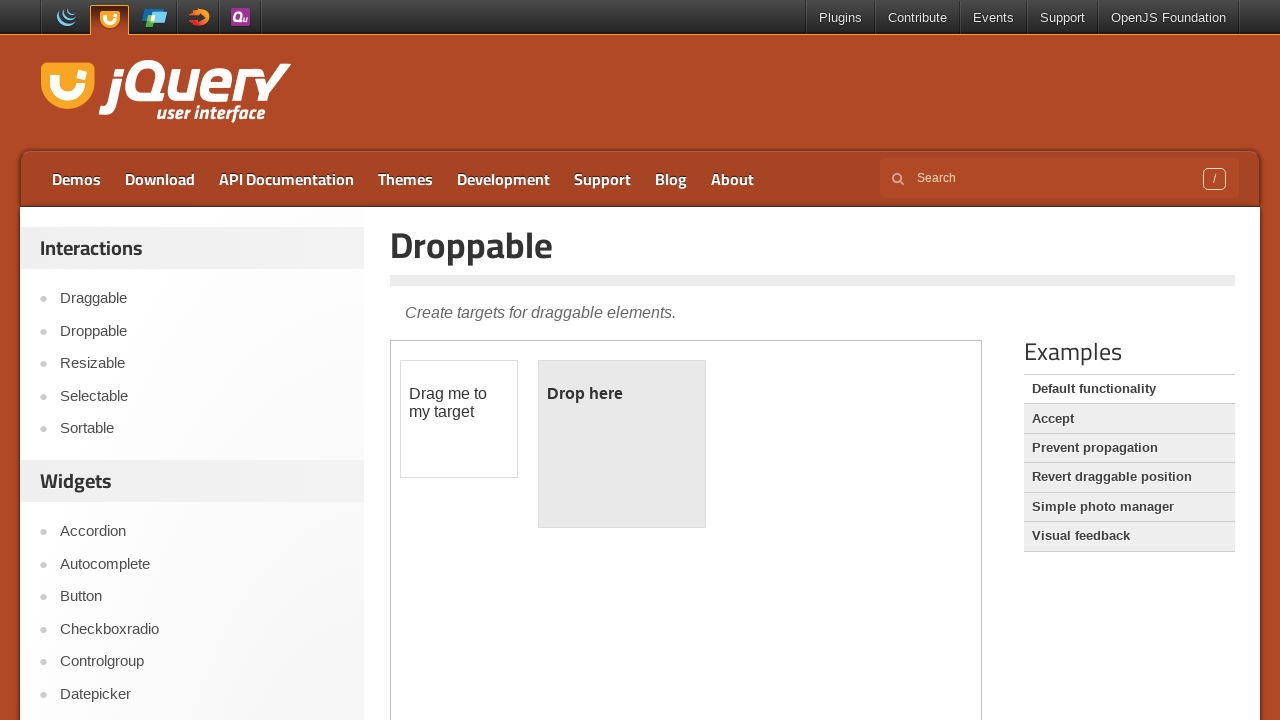

Located draggable element within iframe
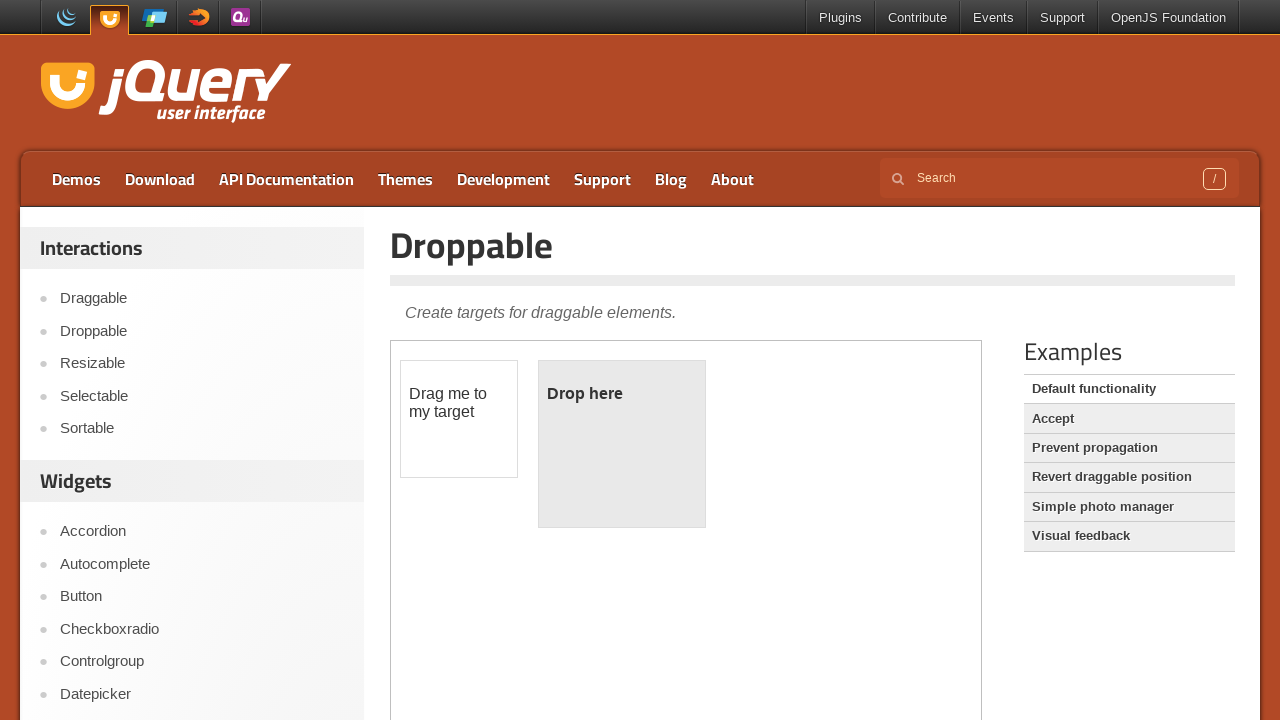

Located droppable target element within iframe
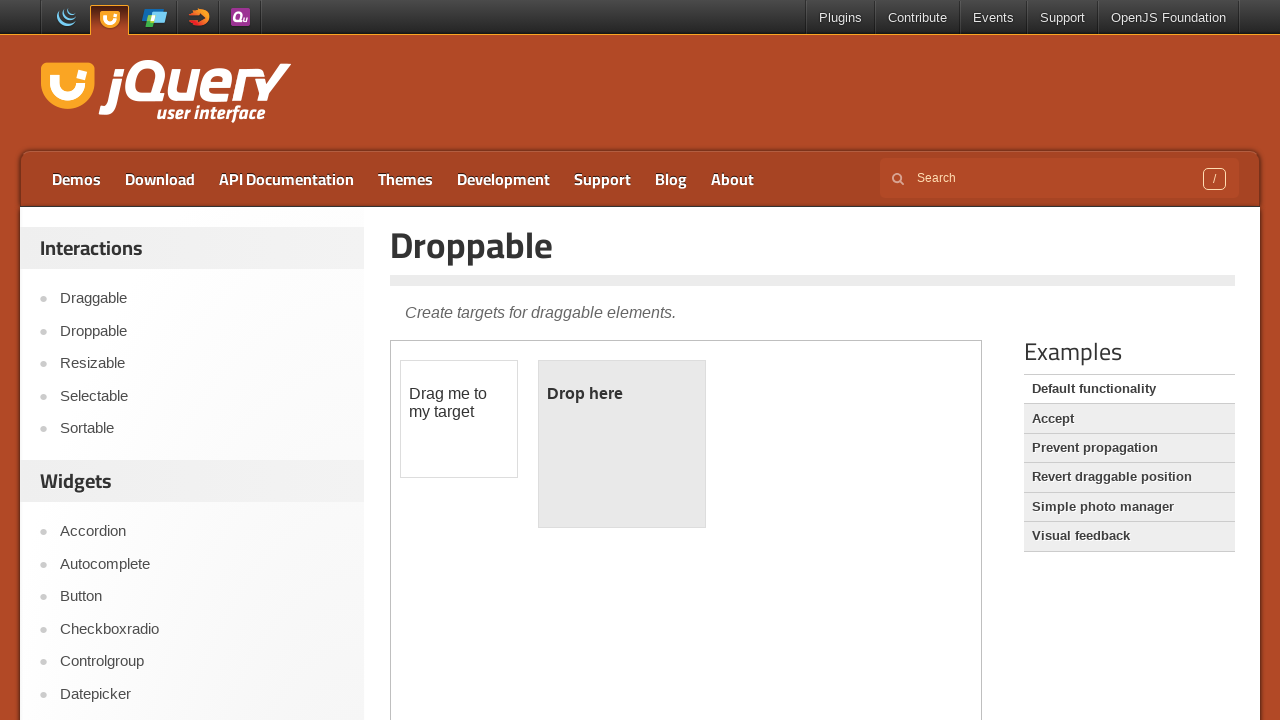

Dragged element onto droppable target at (622, 444)
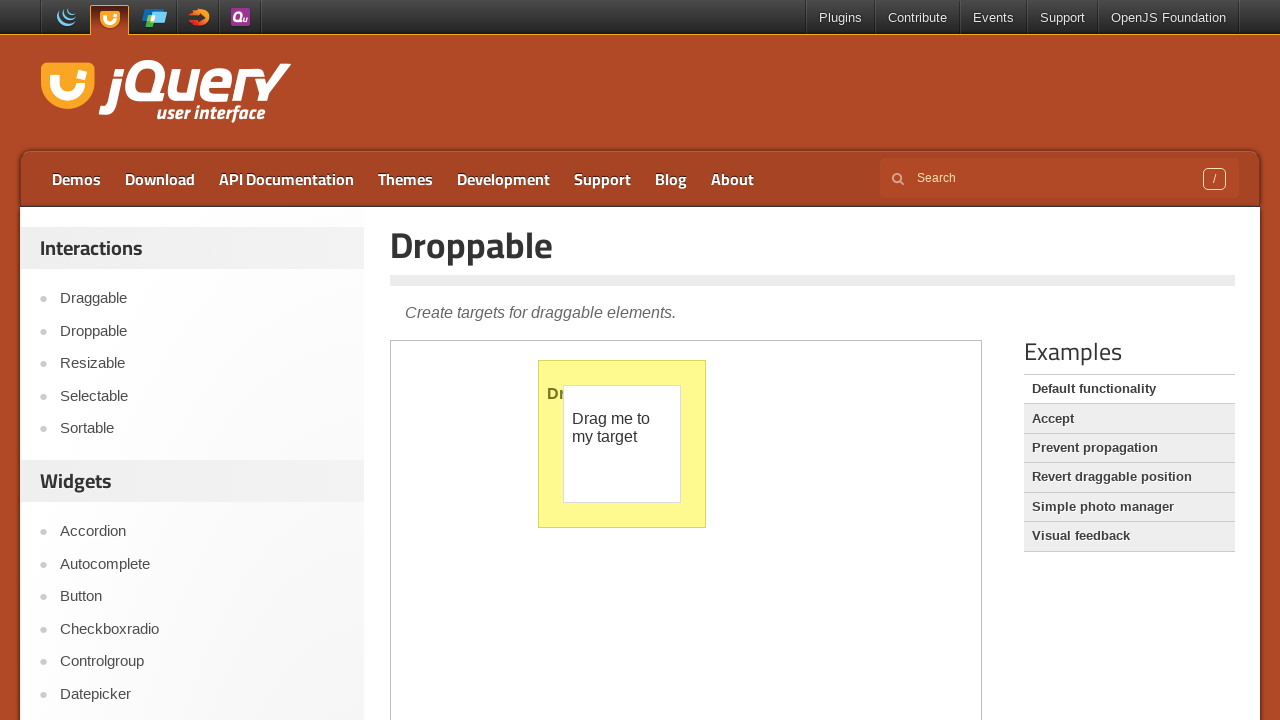

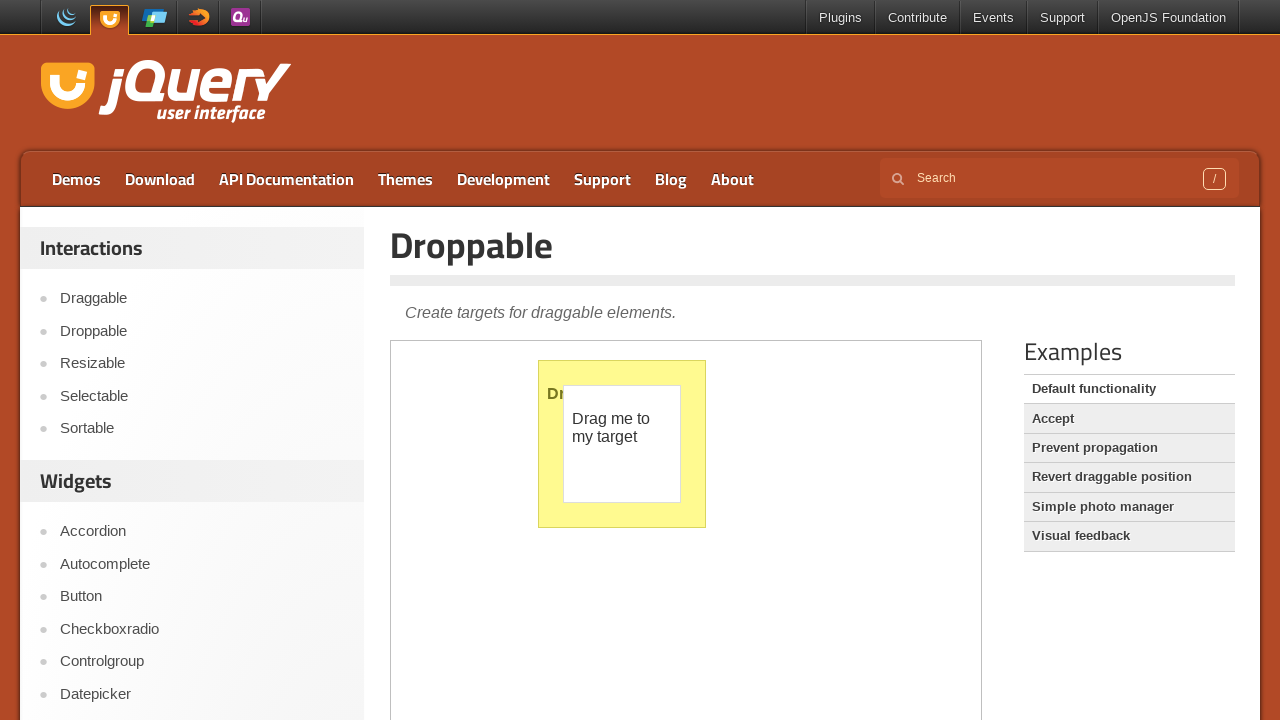